Tests drag and drop functionality by dragging column A to column B and verifying the swap

Starting URL: https://the-internet.herokuapp.com/drag_and_drop

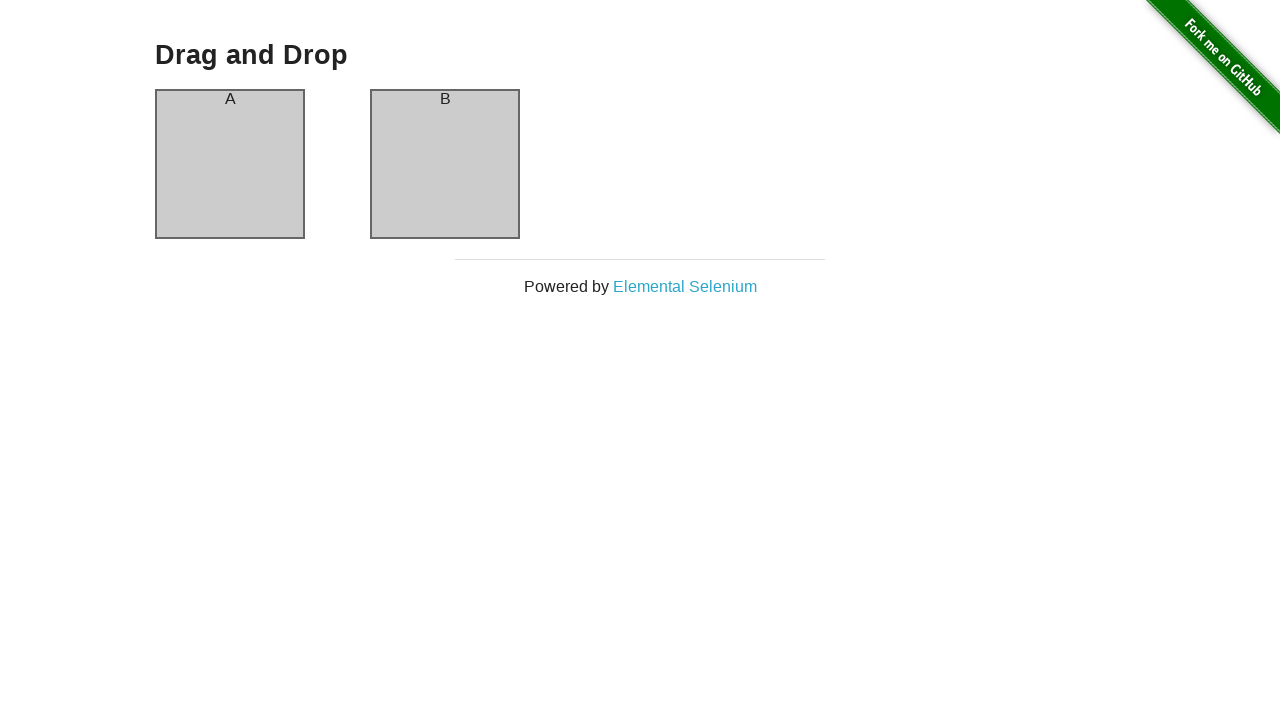

Located column A element
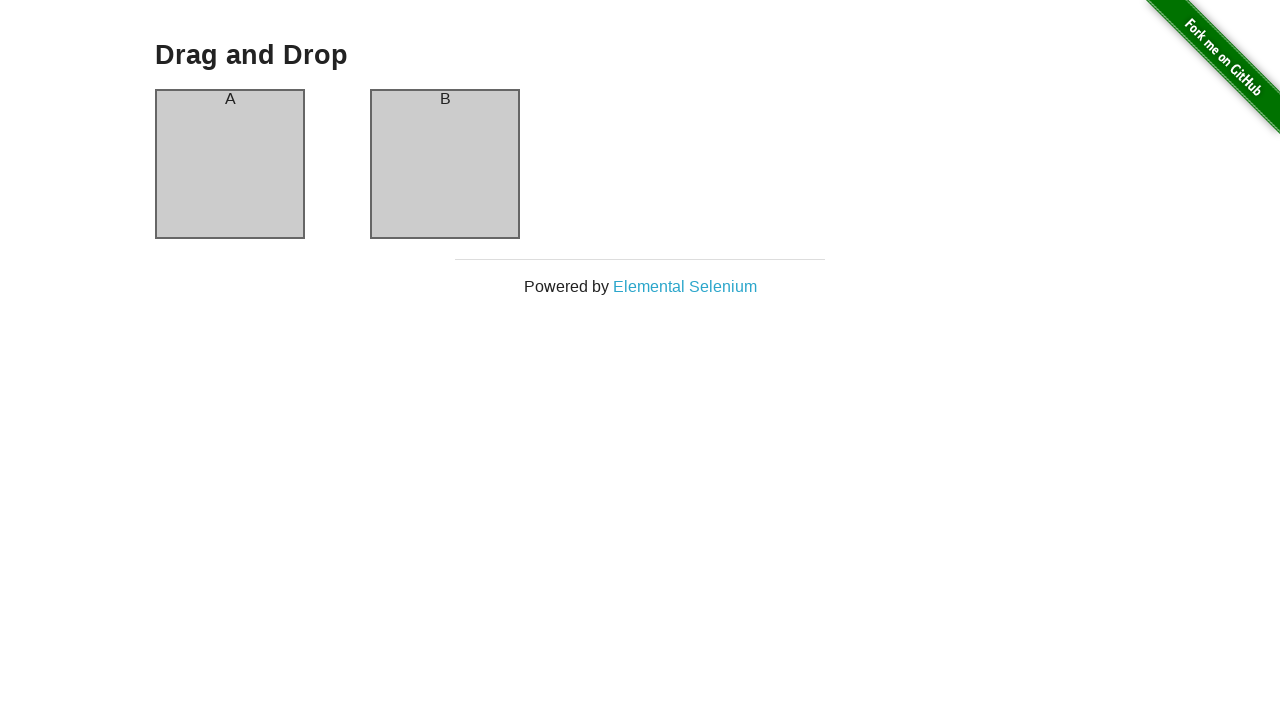

Located column B element
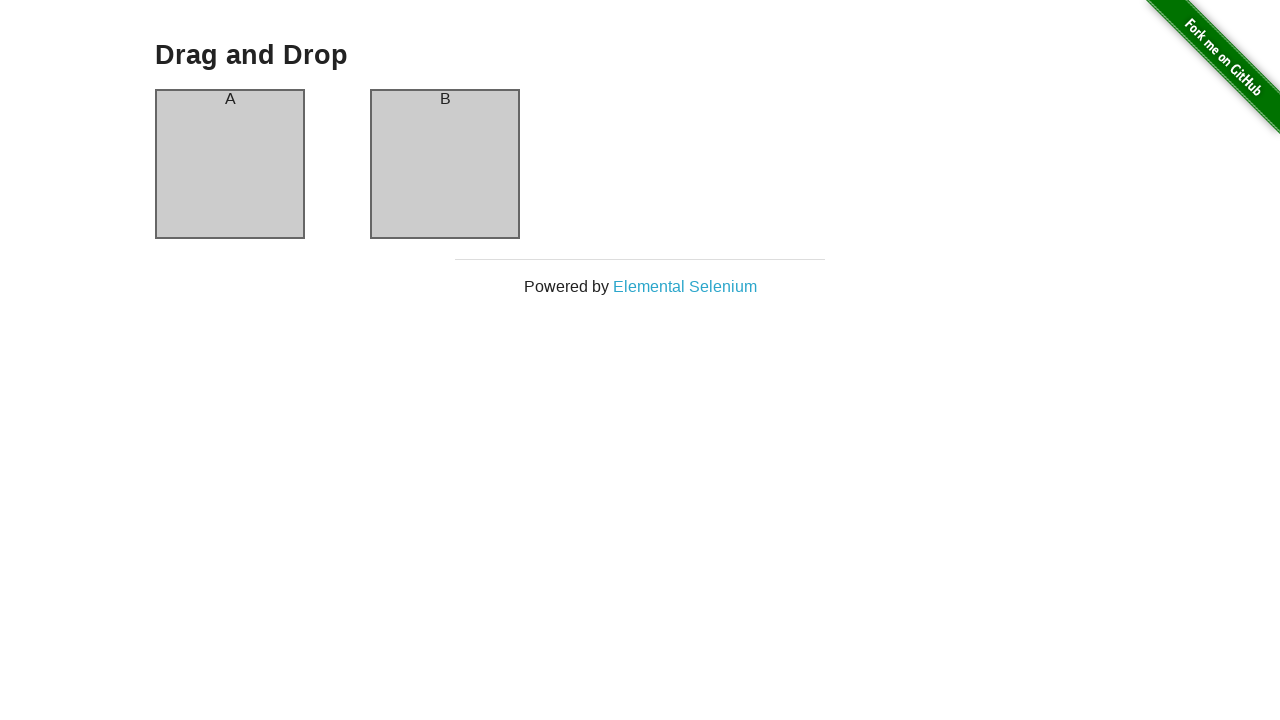

Verified column A contains text 'A'
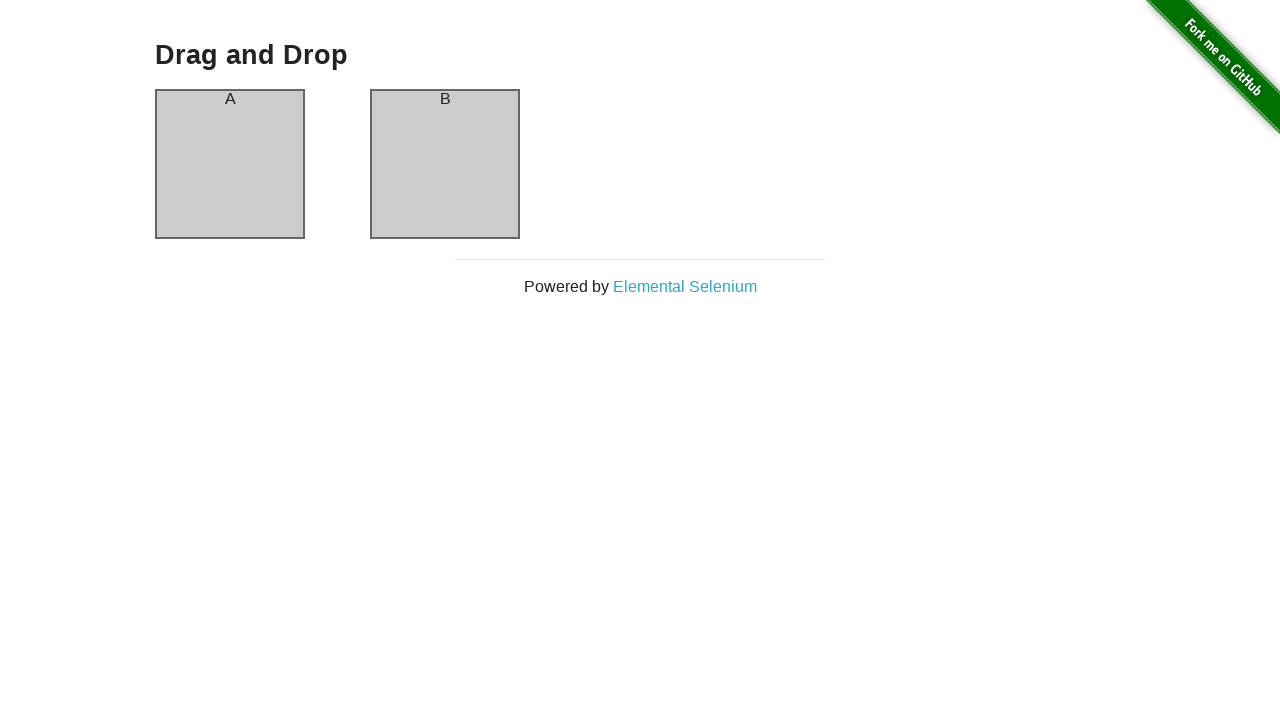

Dragged column A to column B at (445, 164)
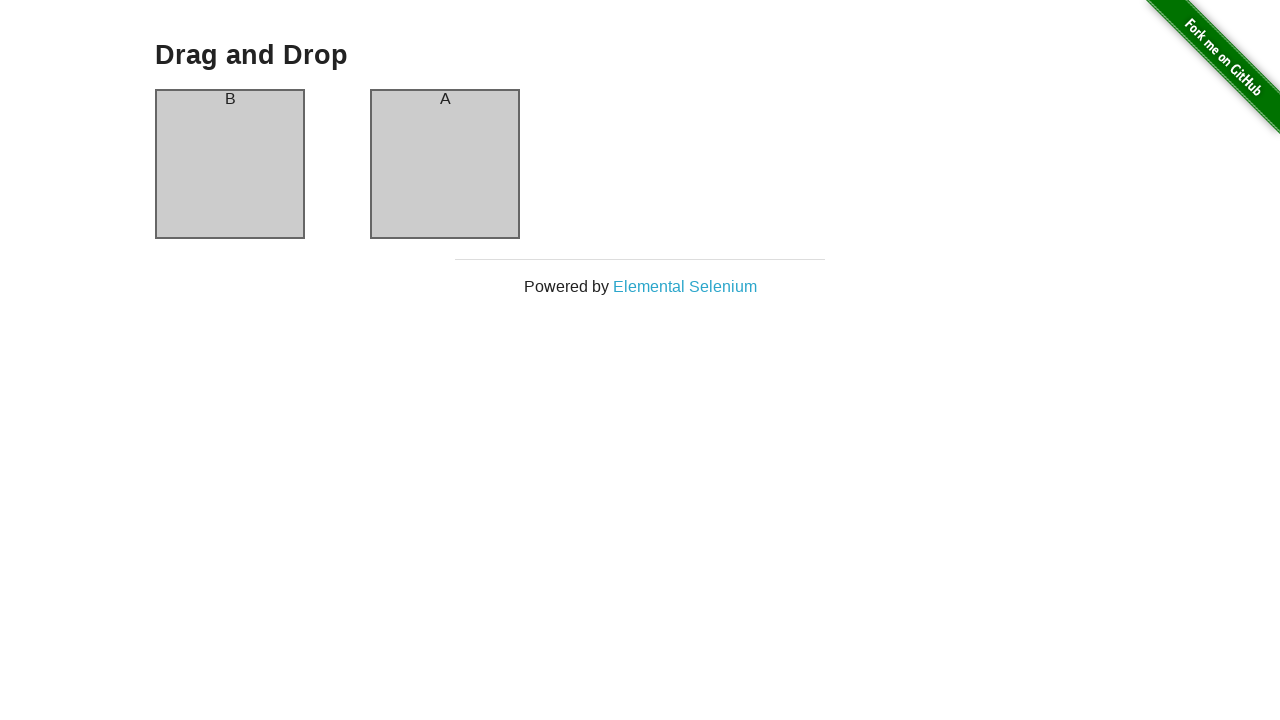

Verified column A now contains text 'B' (swap successful)
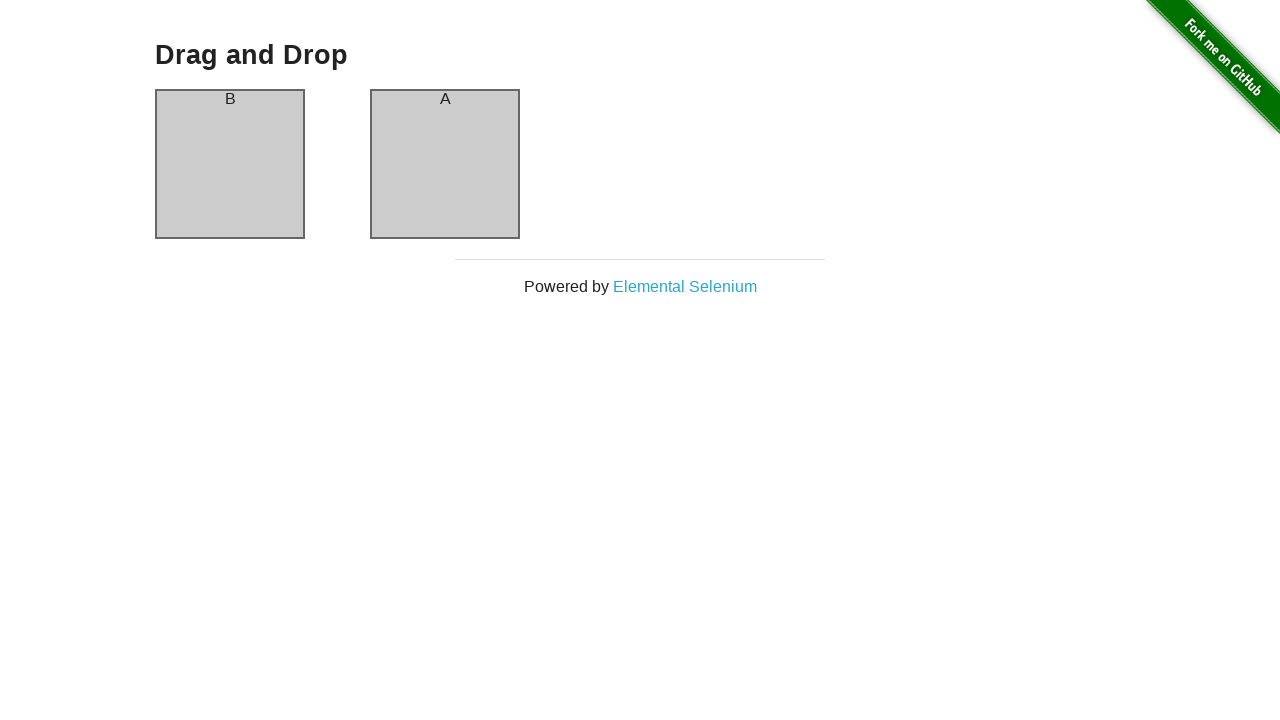

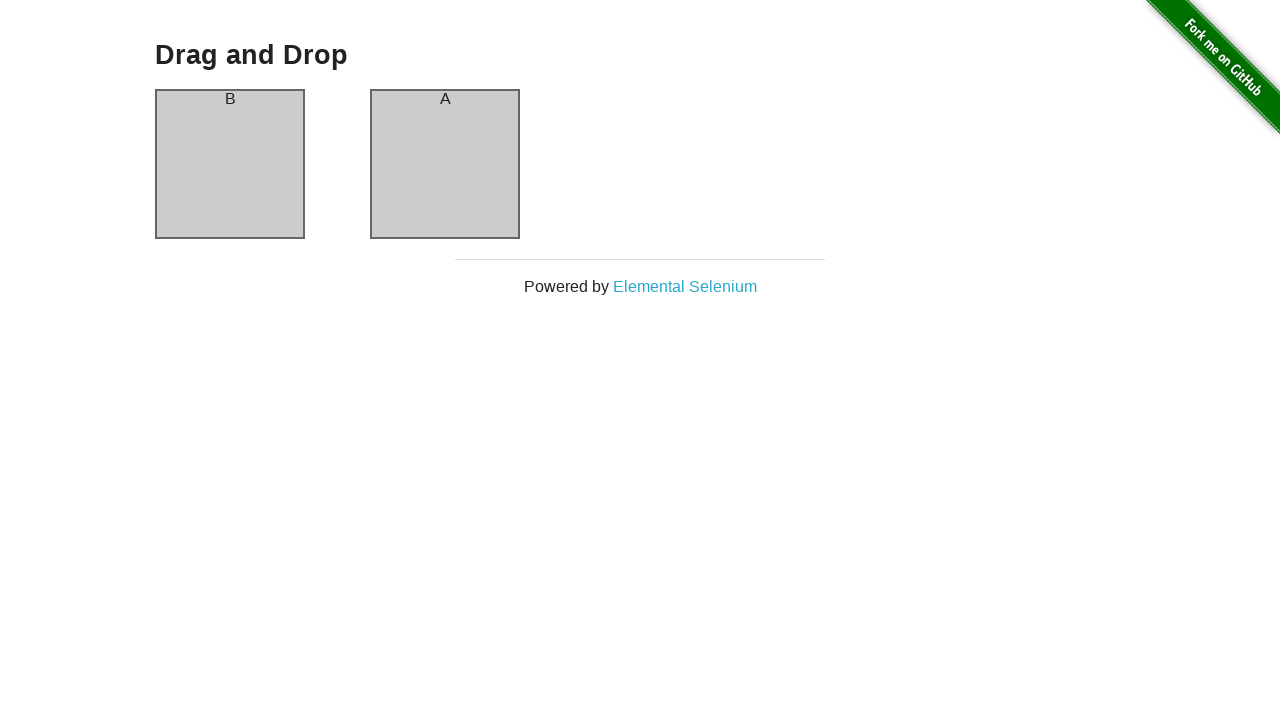